Tests adding a laptop product to cart on demoblaze.com by navigating through categories, selecting a product, and adding it to cart

Starting URL: https://www.demoblaze.com/index.html#

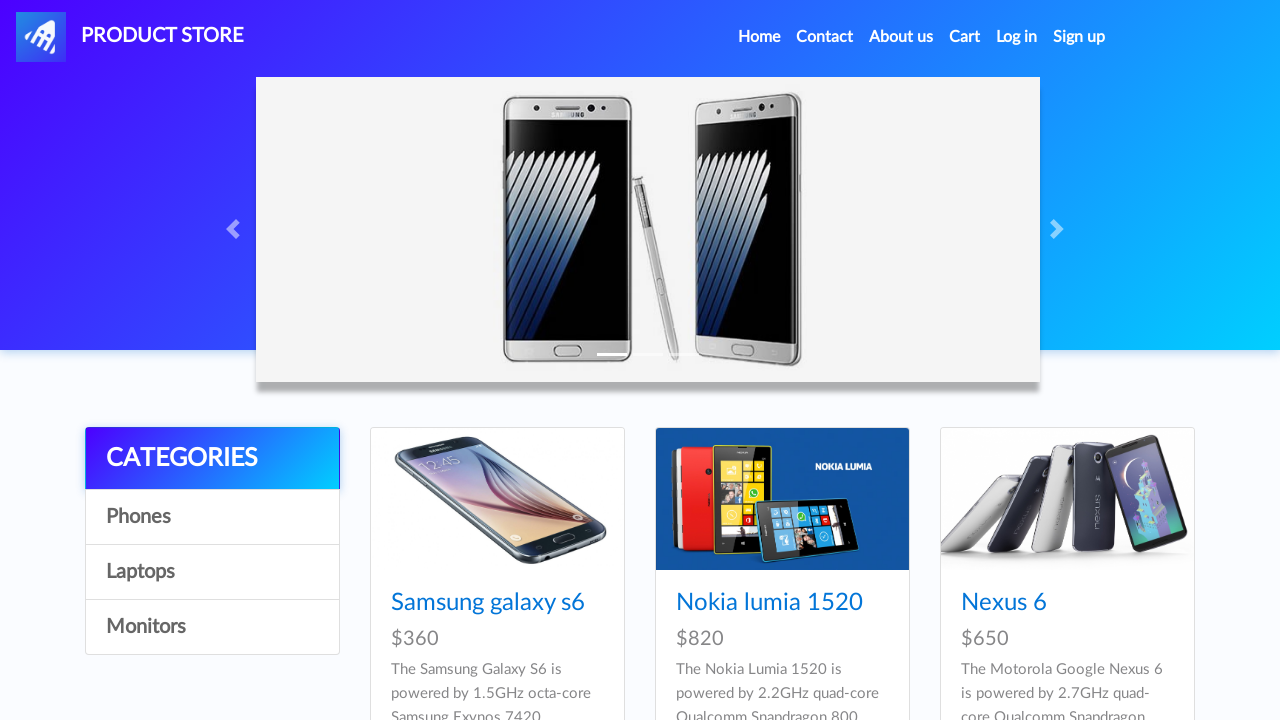

Clicked on Home link at (759, 37) on text=Home
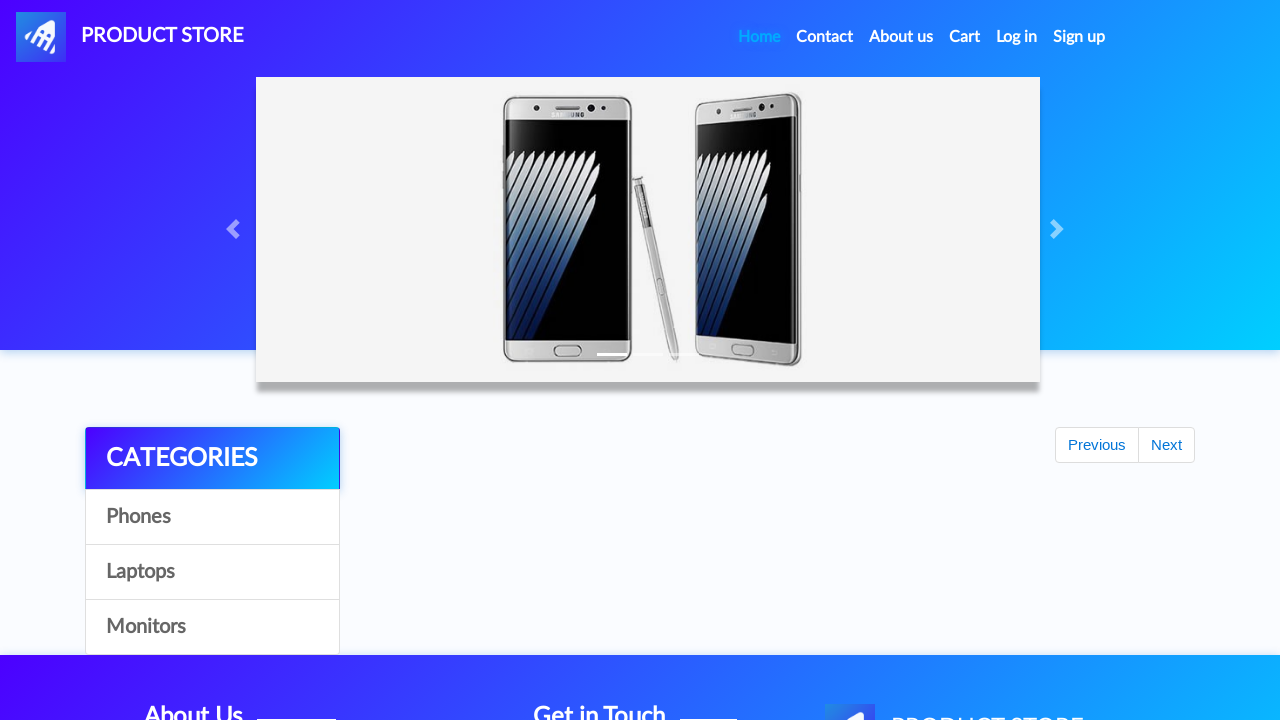

Clicked on Laptops category at (212, 572) on text=Laptops
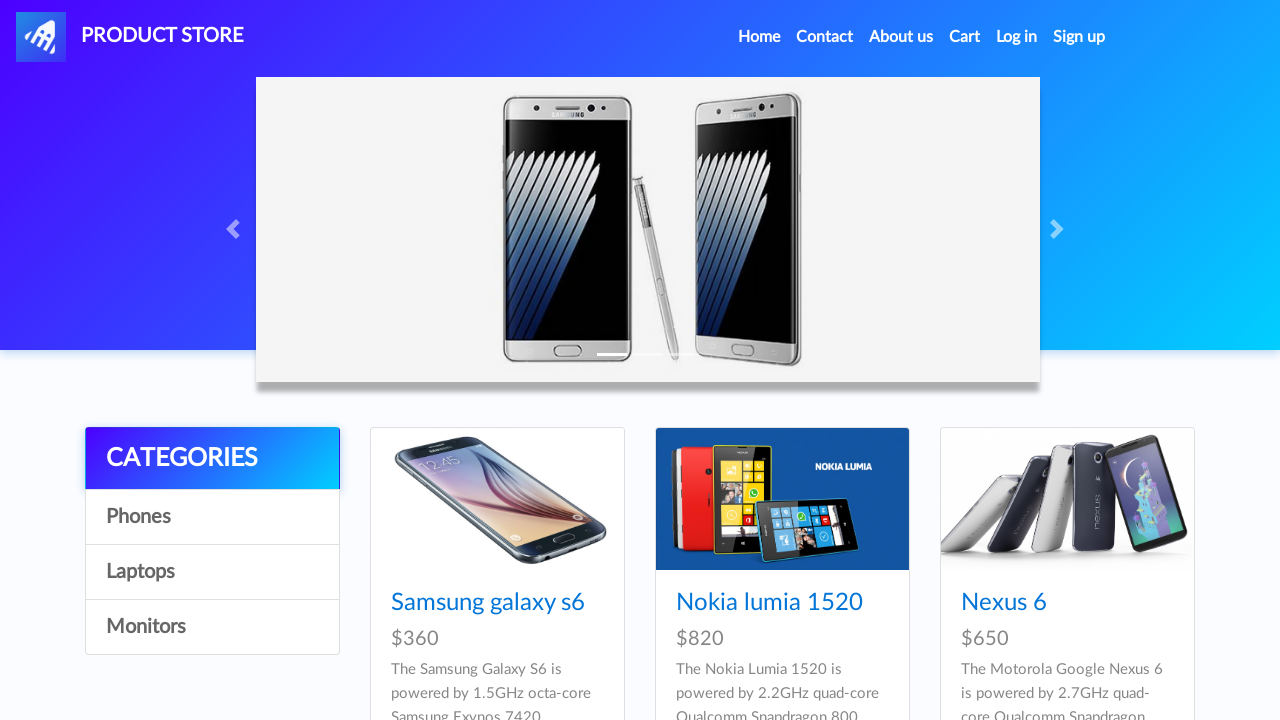

Clicked on Sony vaio i7 product at (739, 603) on text=Sony vaio i7
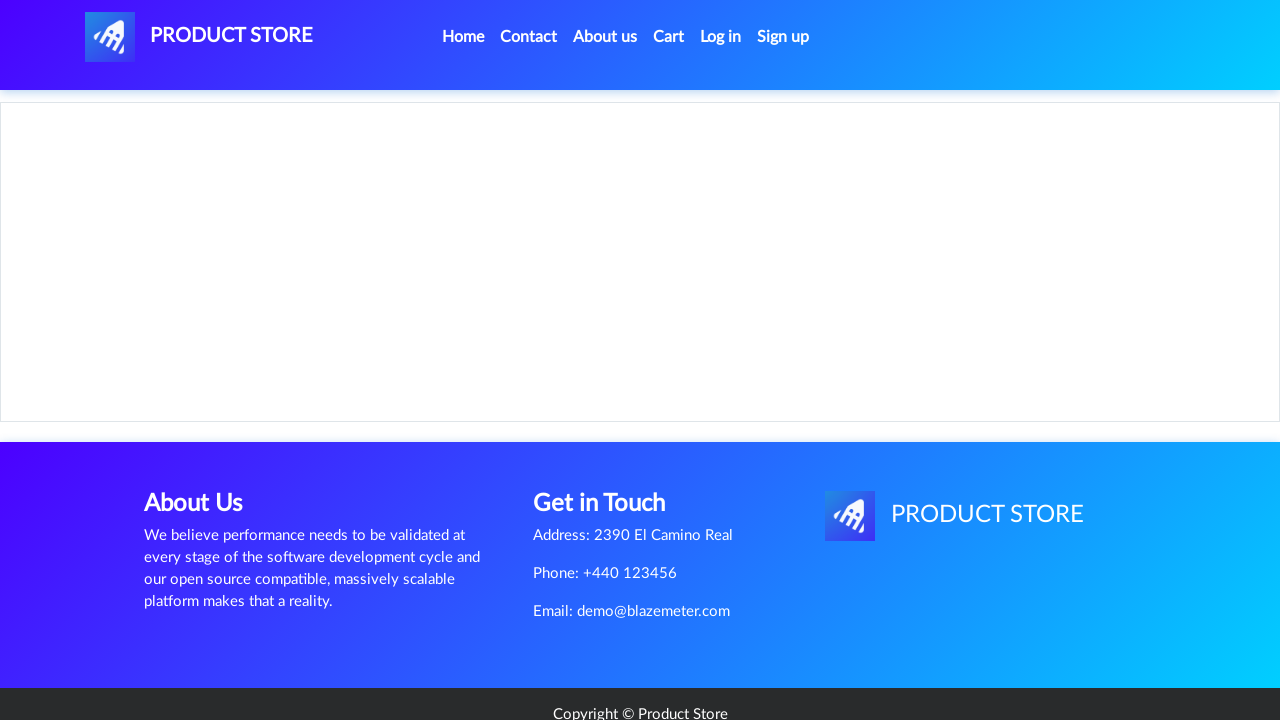

Product page loaded with product details visible
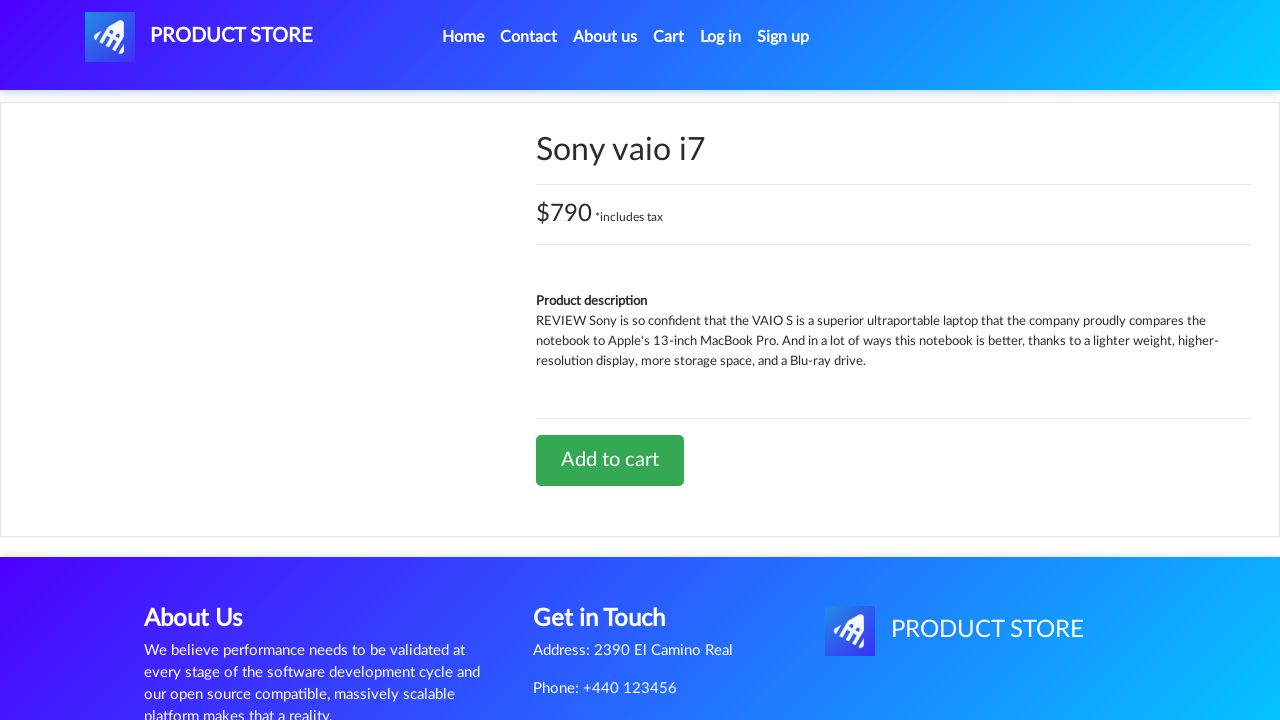

Clicked Add to cart button at (610, 460) on text=Add to cart
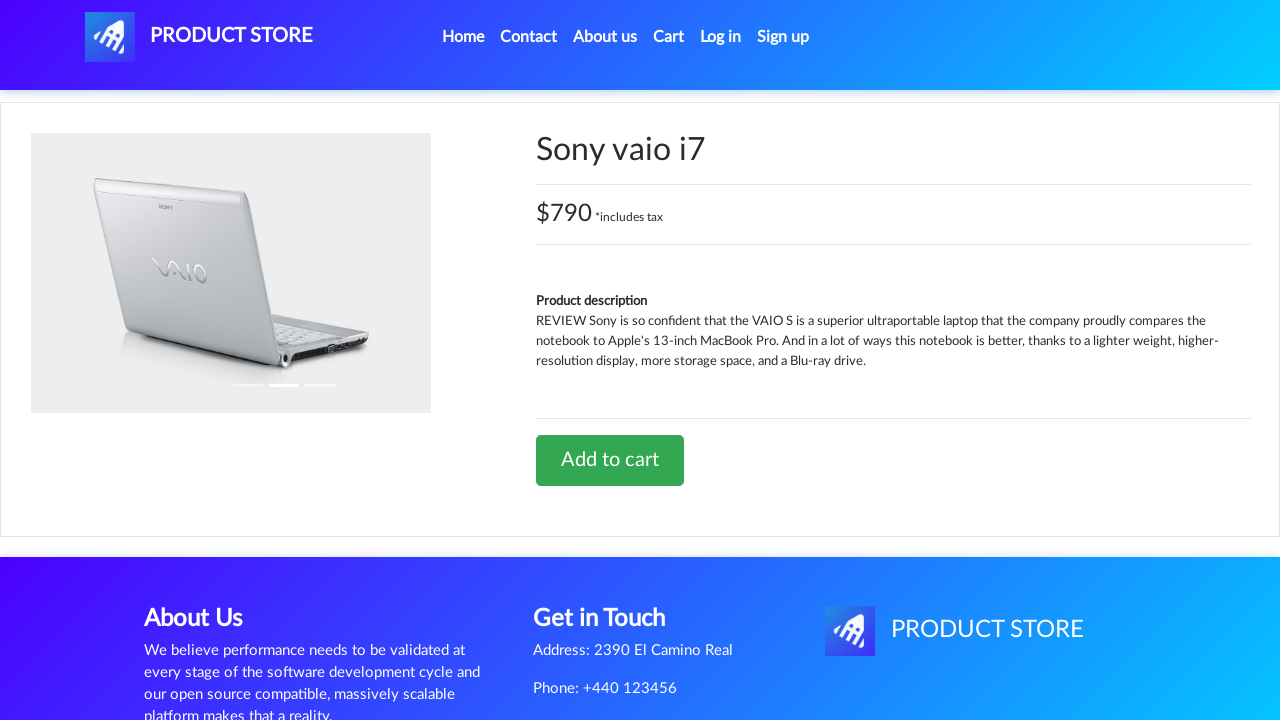

Alert dialog accepted - product added to cart
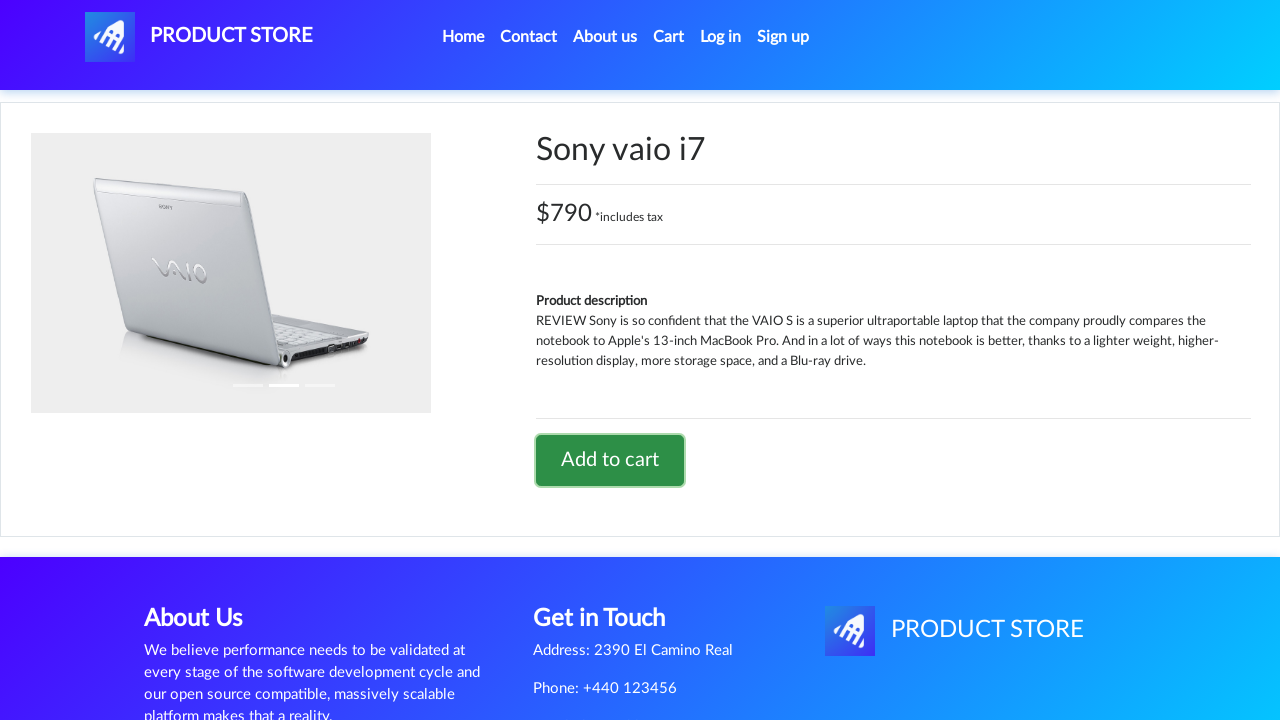

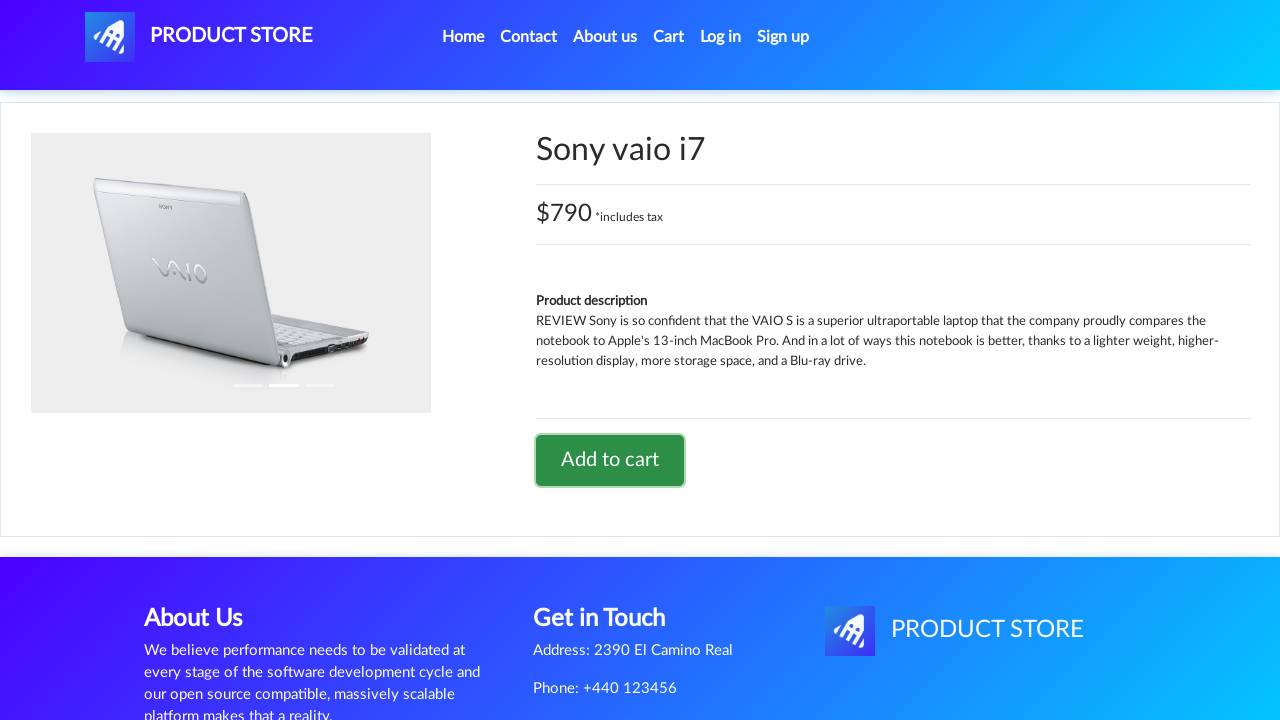